Tests the date and time picker widget by selecting year, month, date, and time values

Starting URL: https://demoqa.com/date-picker

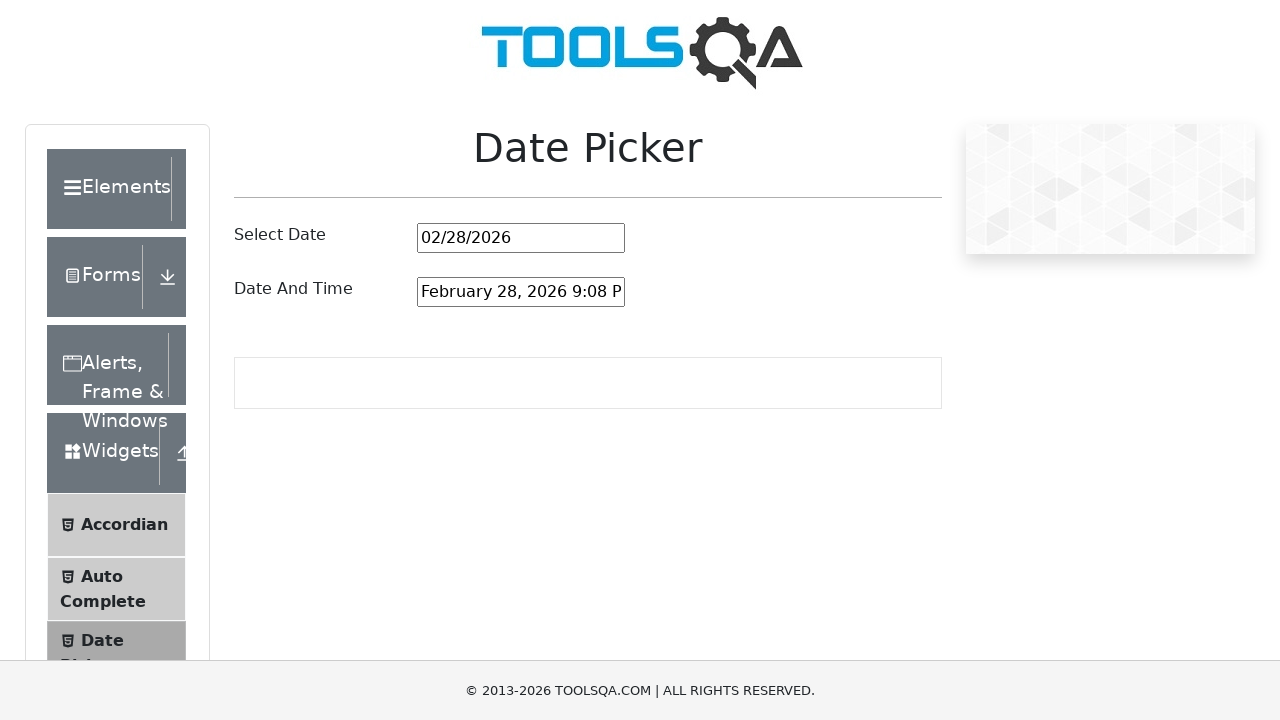

Clicked date and time picker input to open widget at (521, 292) on #dateAndTimePickerInput
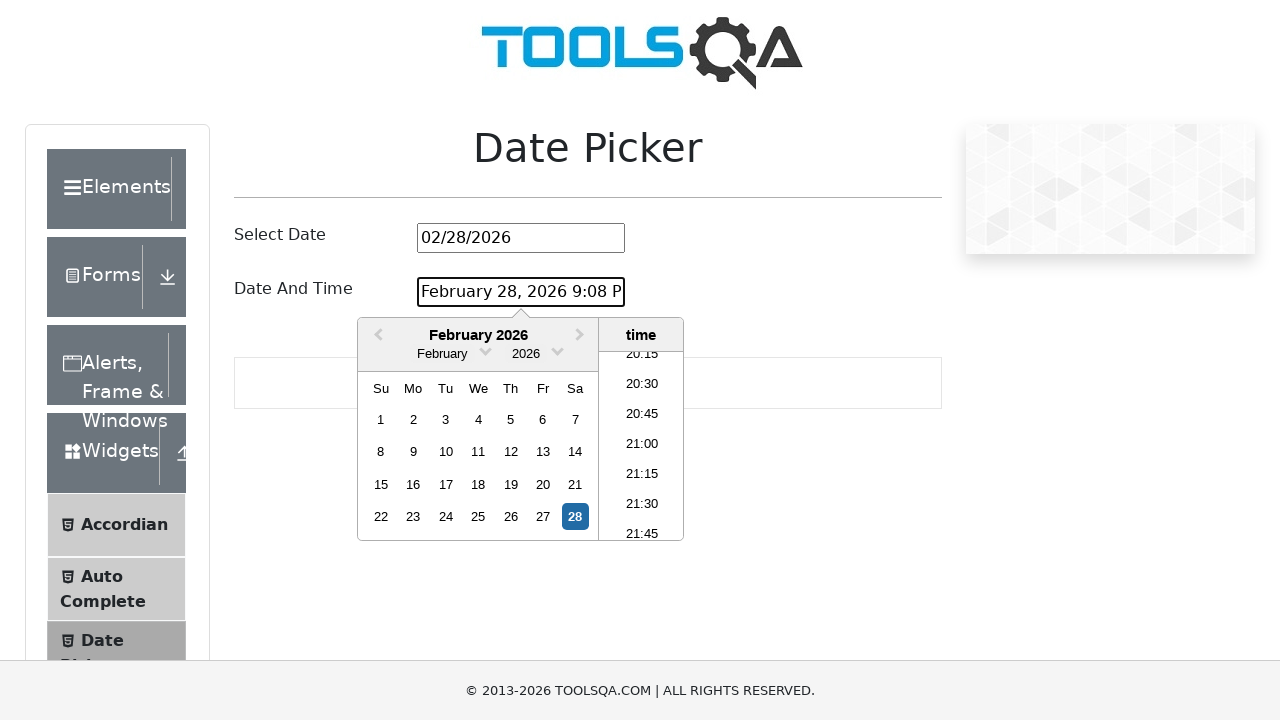

Clicked year dropdown arrow to expand year selection at (557, 350) on .react-datepicker__year-read-view--down-arrow
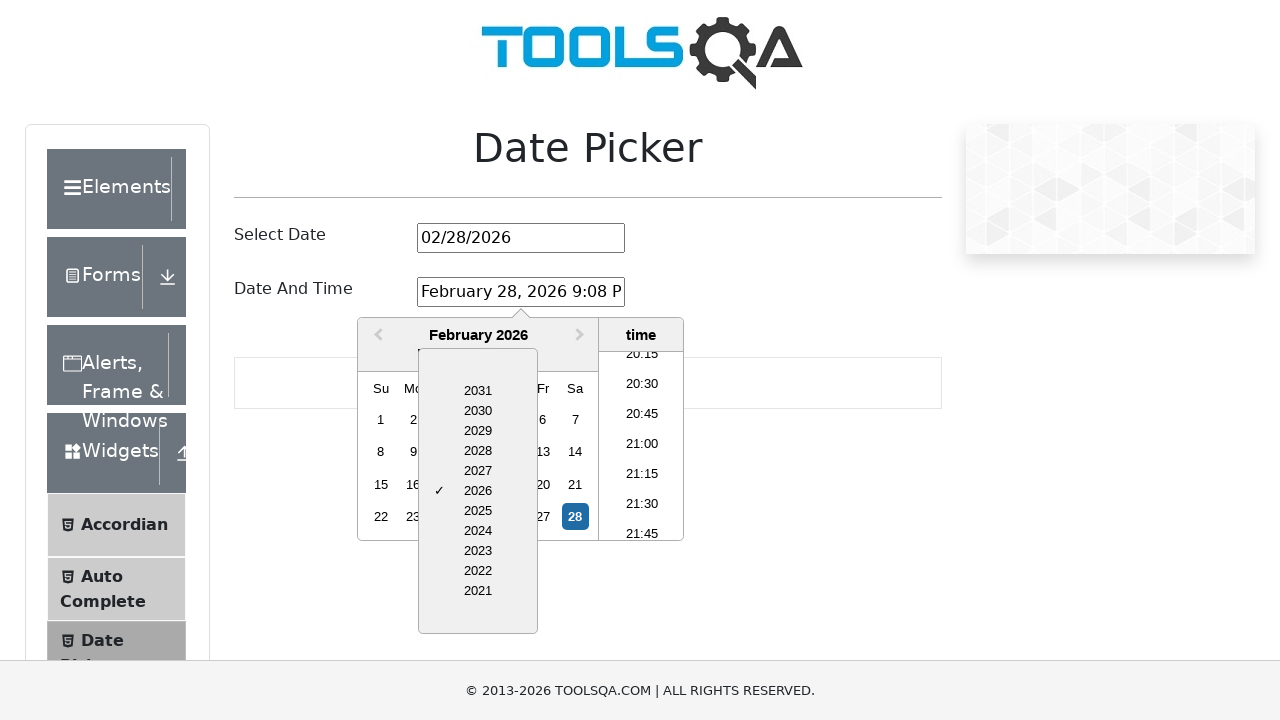

Selected year 2024 from dropdown at (478, 531) on div.react-datepicker__year-option:has-text('2024')
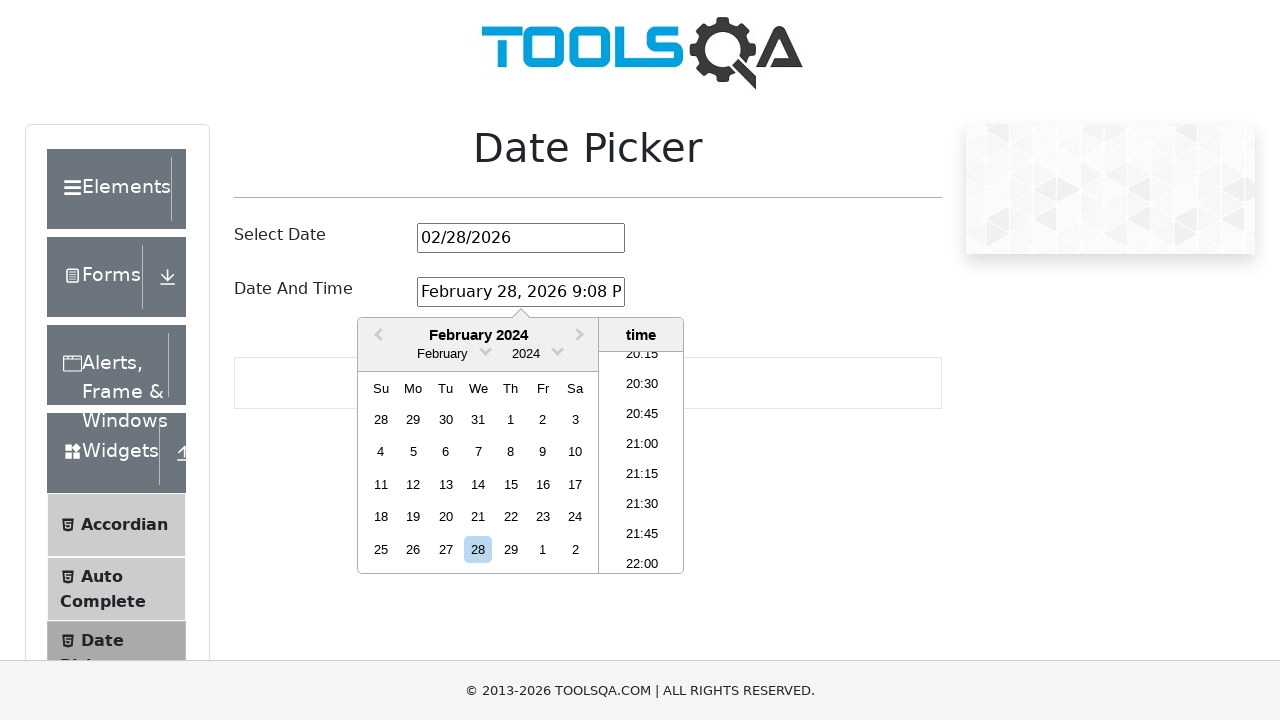

Clicked month dropdown arrow to expand month selection at (485, 350) on span.react-datepicker__month-read-view--down-arrow
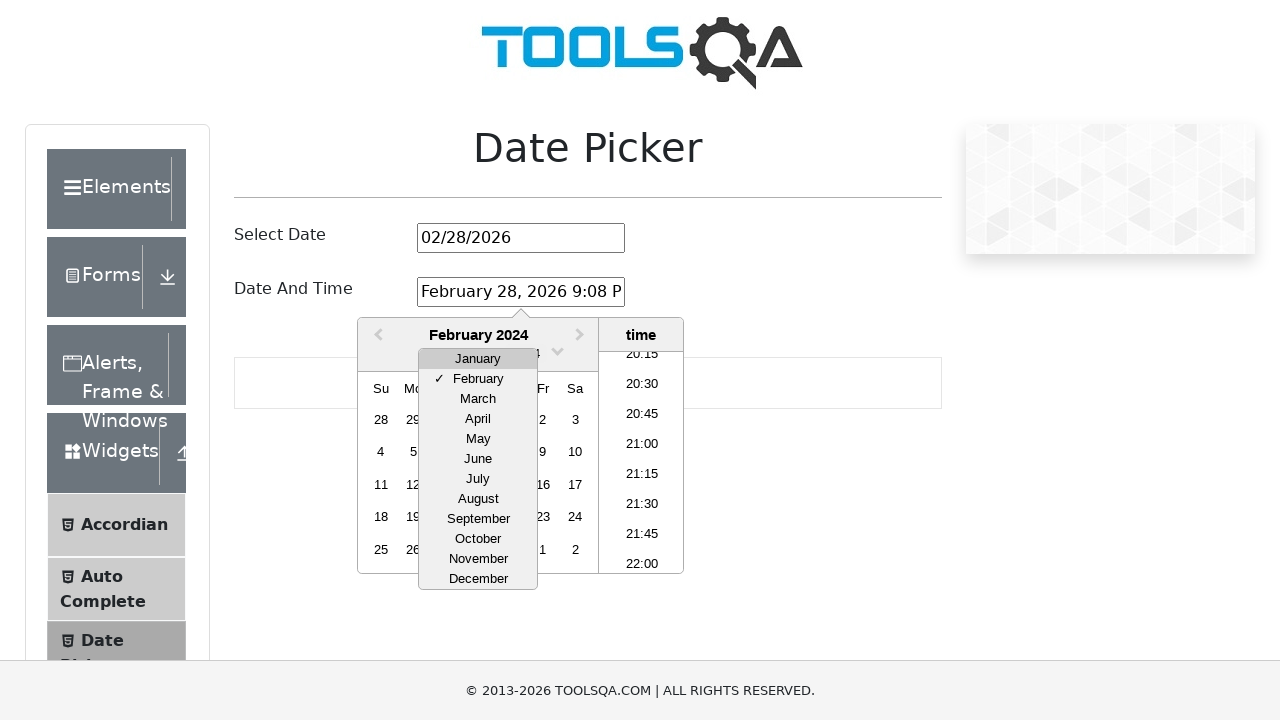

Selected September from month dropdown at (478, 519) on div.react-datepicker__month-option:has-text('September')
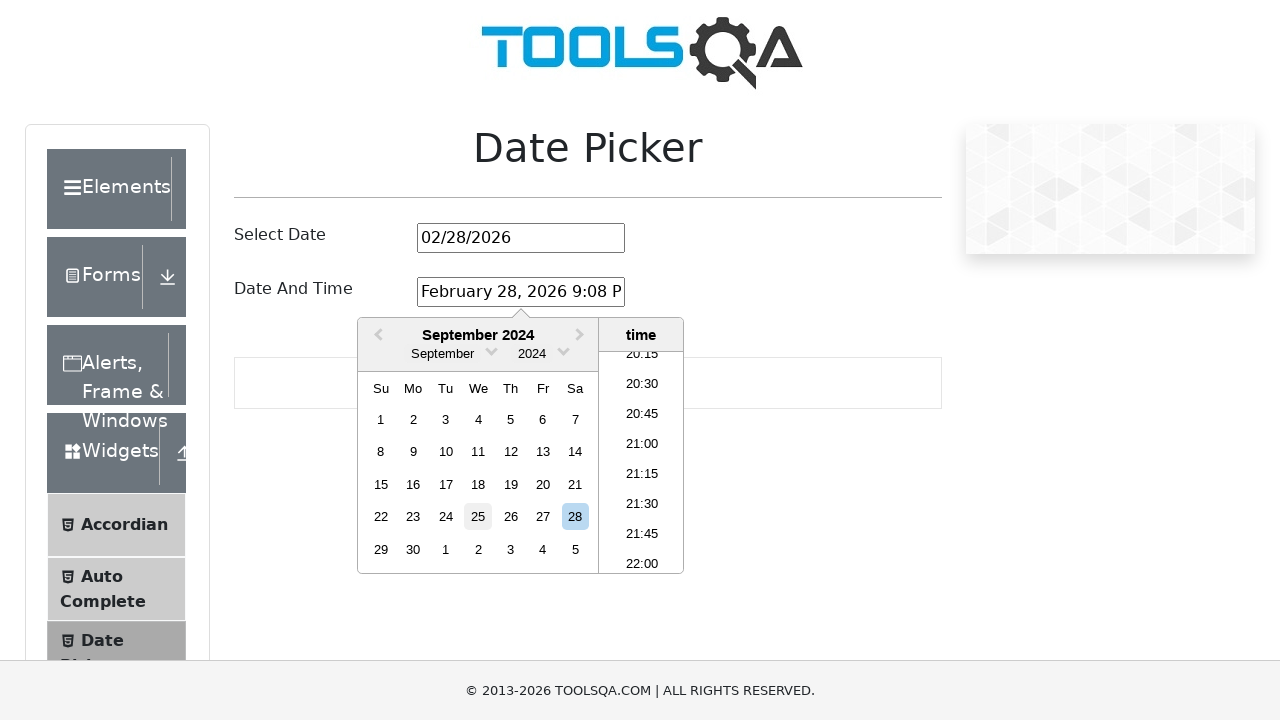

Selected the 20th day from calendar at (543, 484) on div.react-datepicker__day[aria-label*='September']:has-text('20')
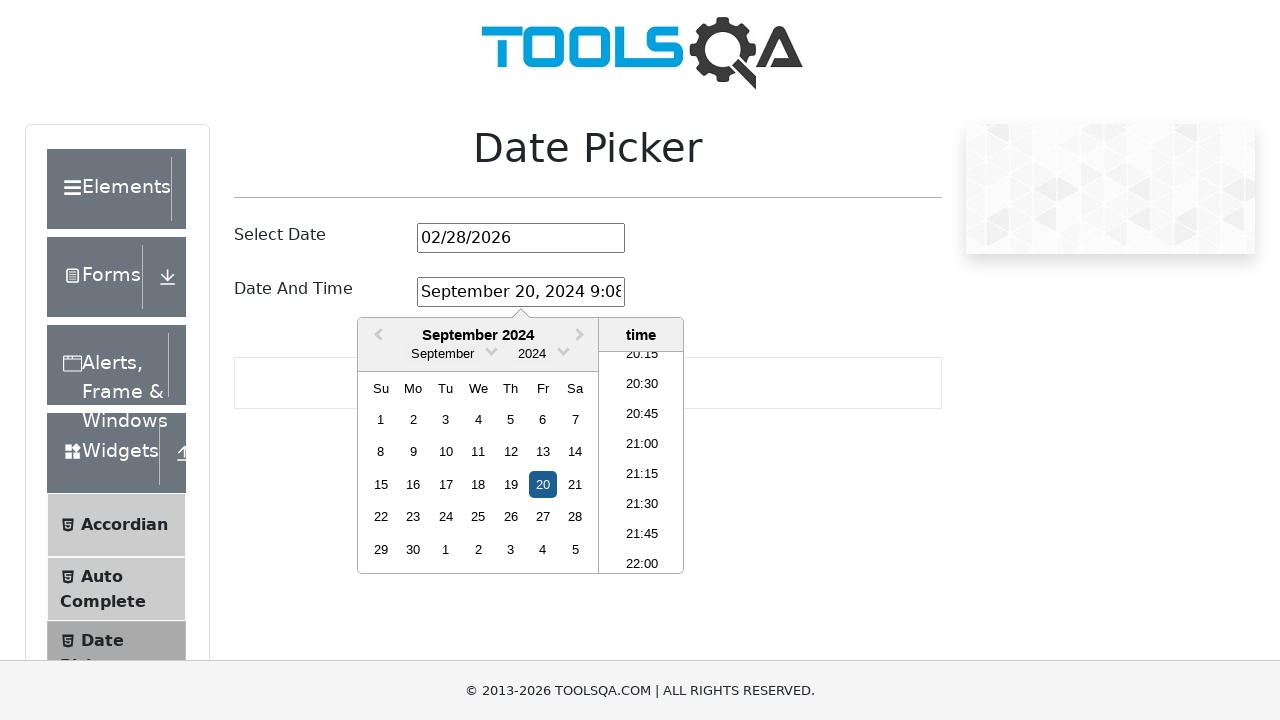

Selected time 10:30 from time picker list at (642, 462) on li.react-datepicker__time-list-item:has-text('10:30')
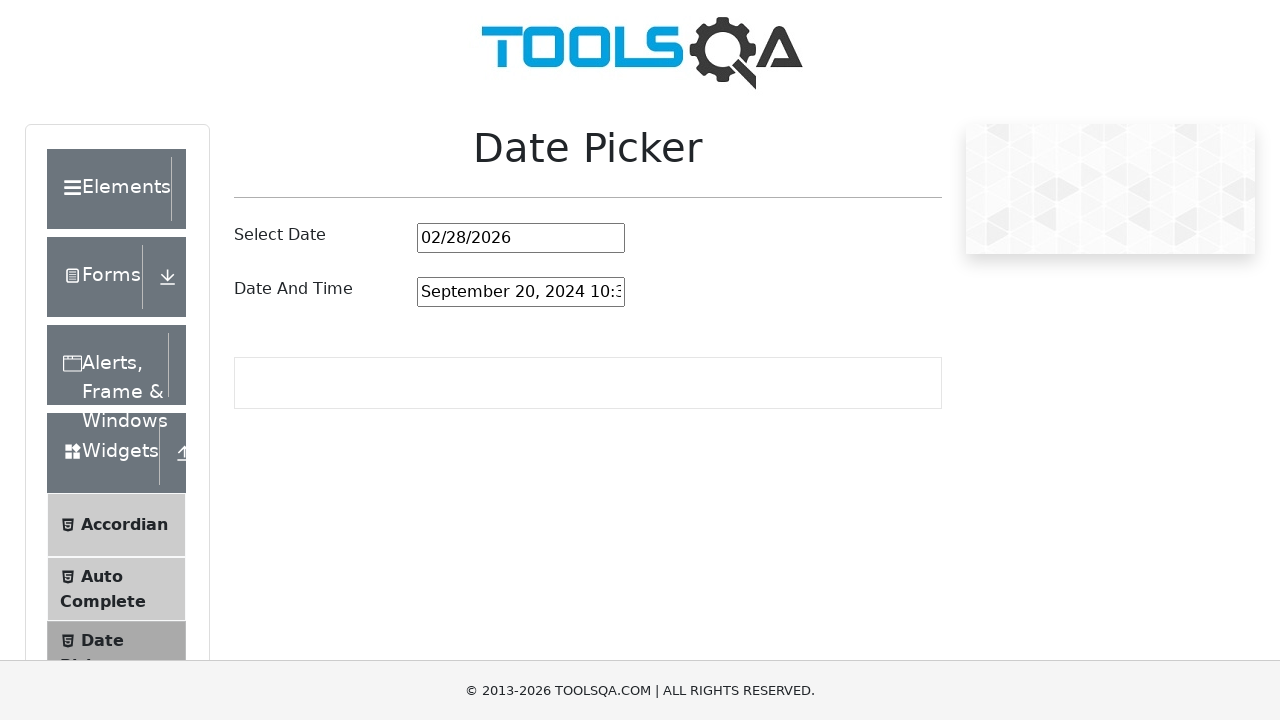

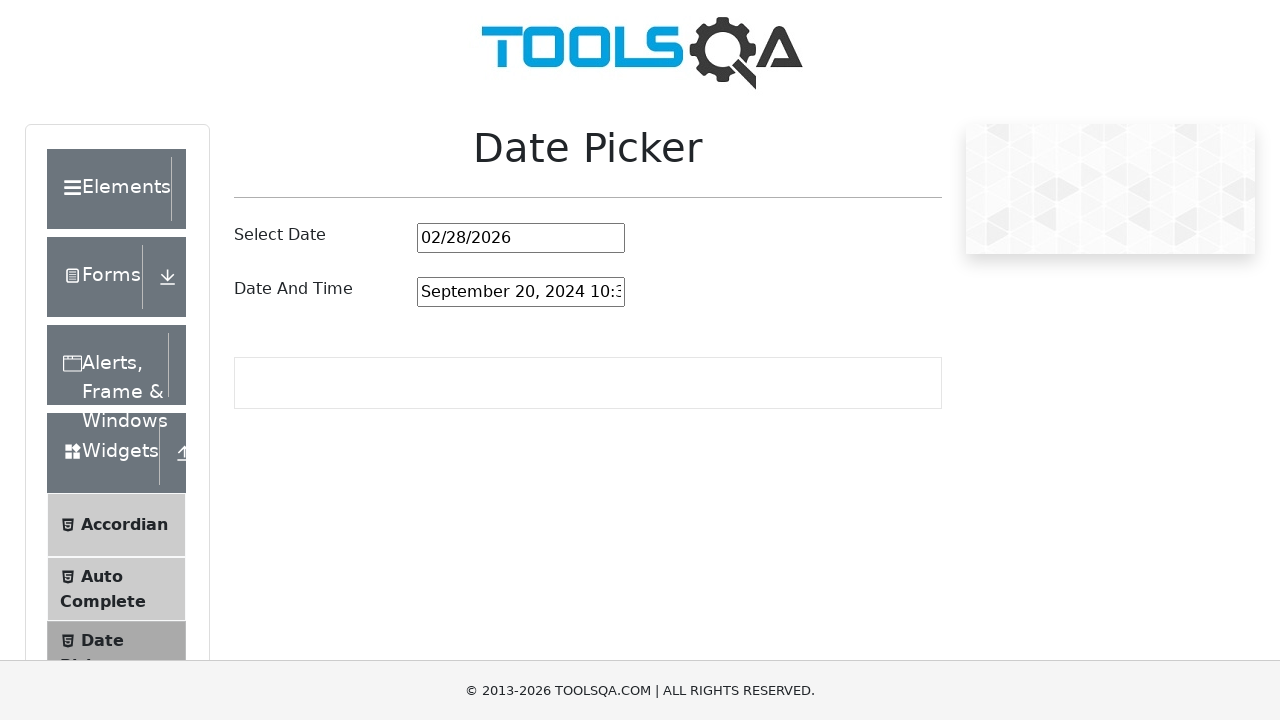